Tests that a todo is deleted when edited to have an empty name

Starting URL: http://todomvc.com/examples/typescript-angular

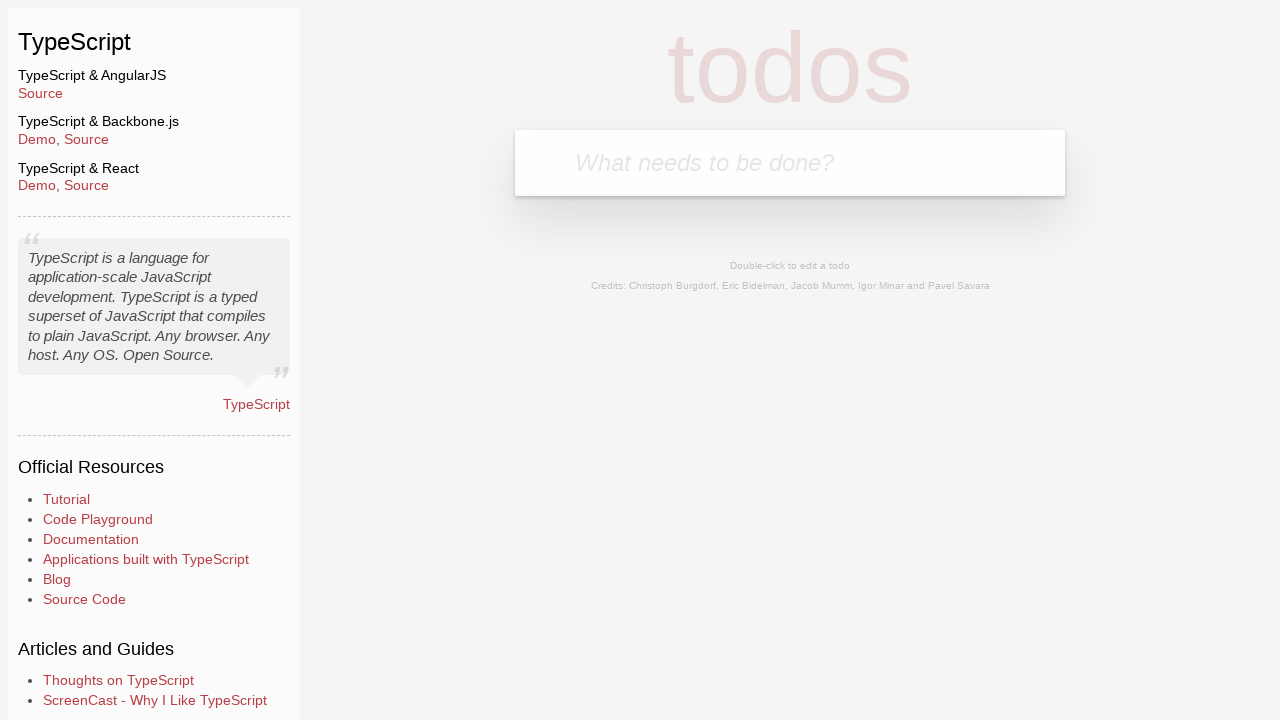

Filled todo input field with 'toEditForEmpty' on body > section > header > form > input
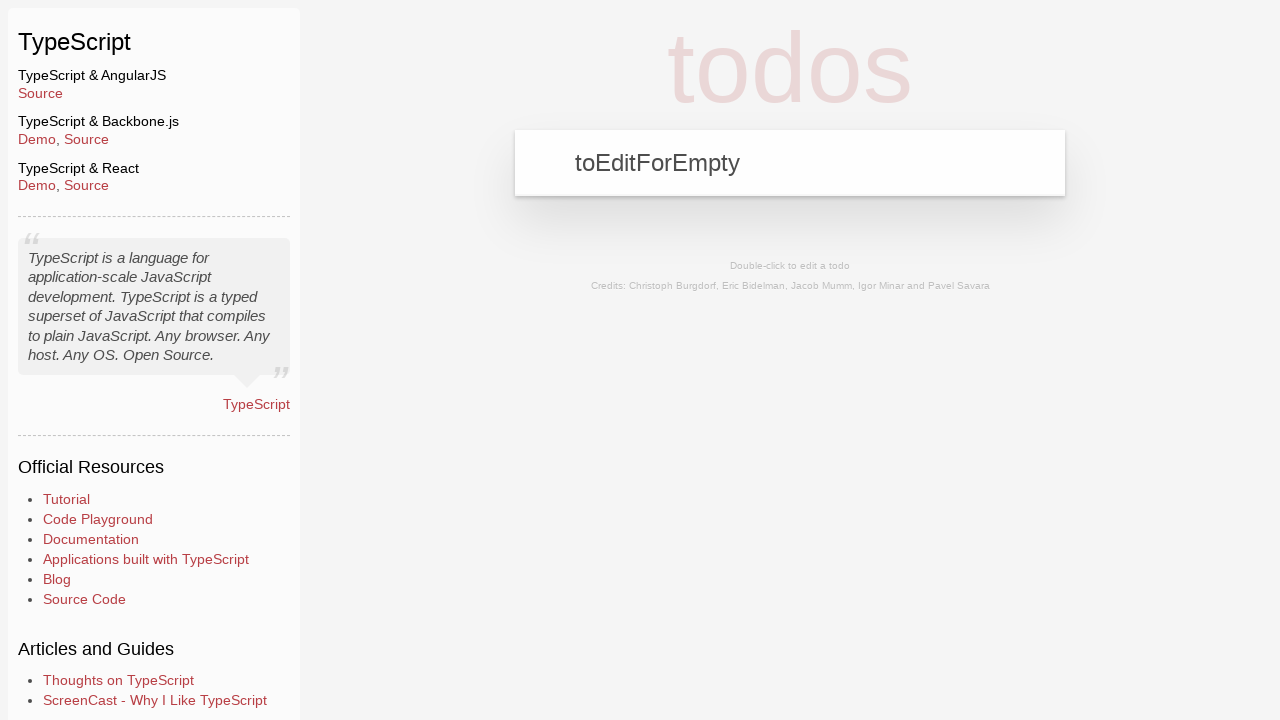

Pressed Enter to create the todo on body > section > header > form > input
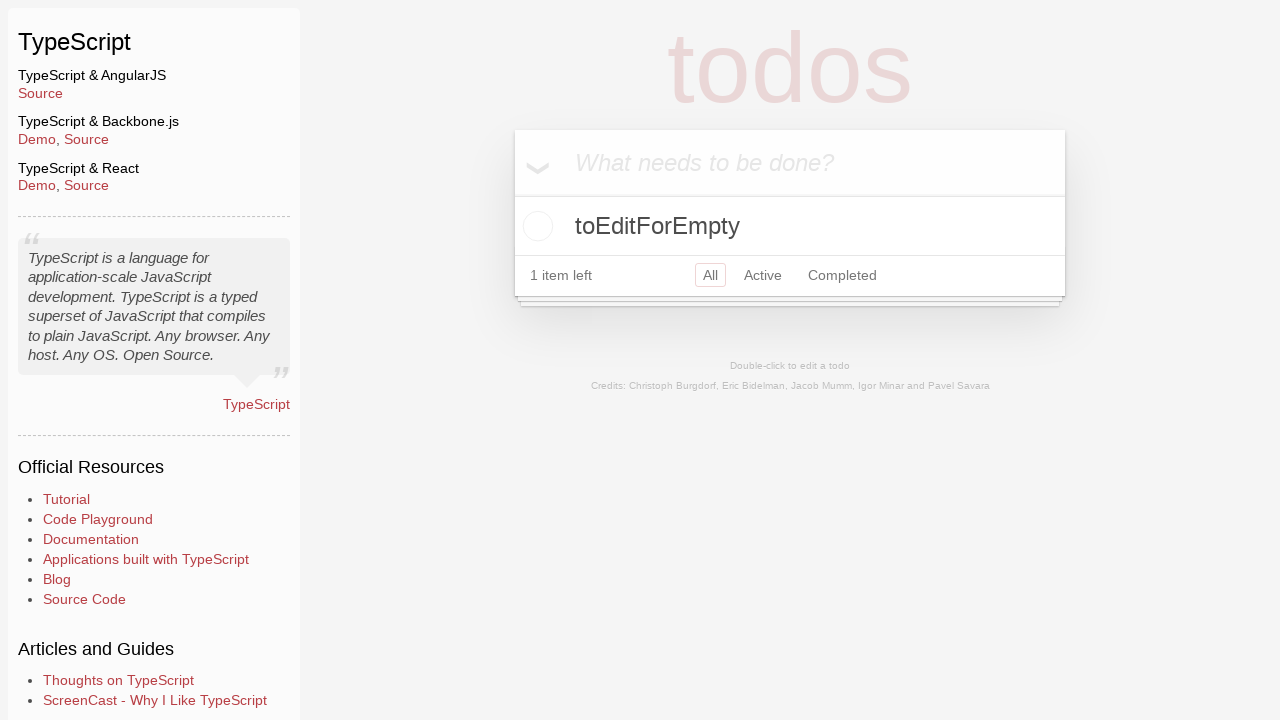

Double-clicked todo item to enter edit mode at (790, 226) on body > section > section > ul > li > div > label
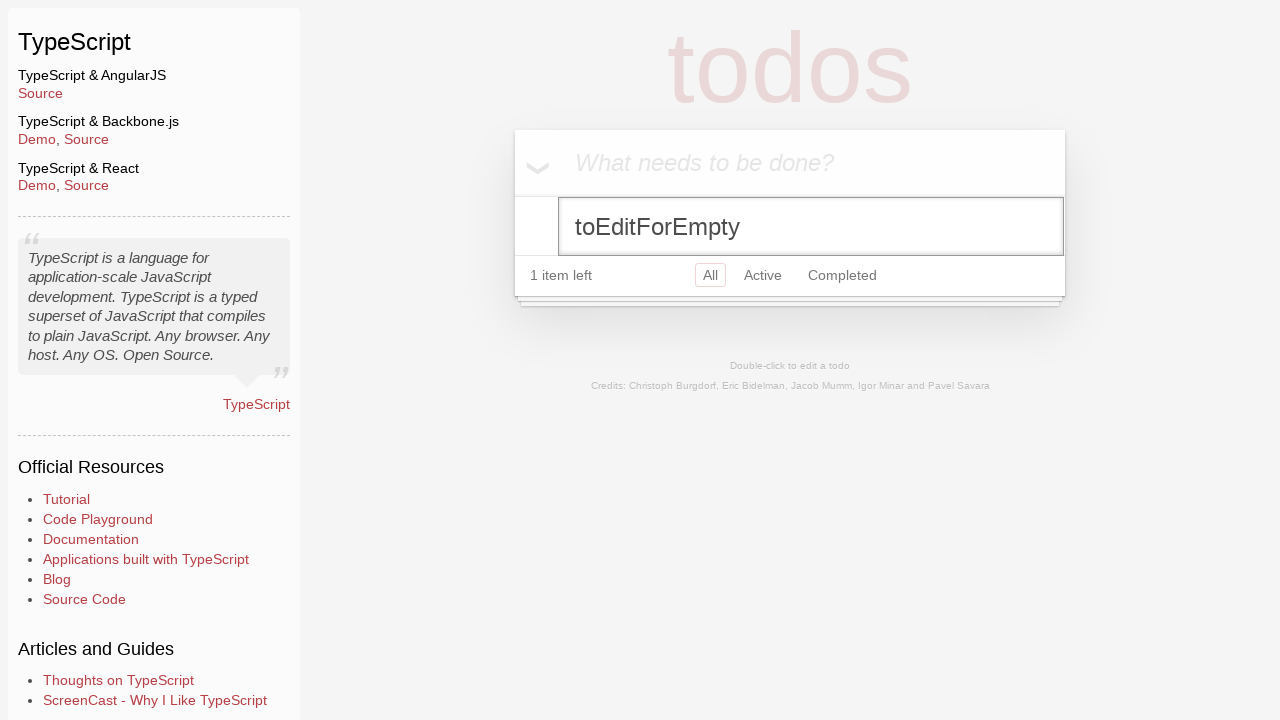

Pressed Backspace to delete a character from todo name
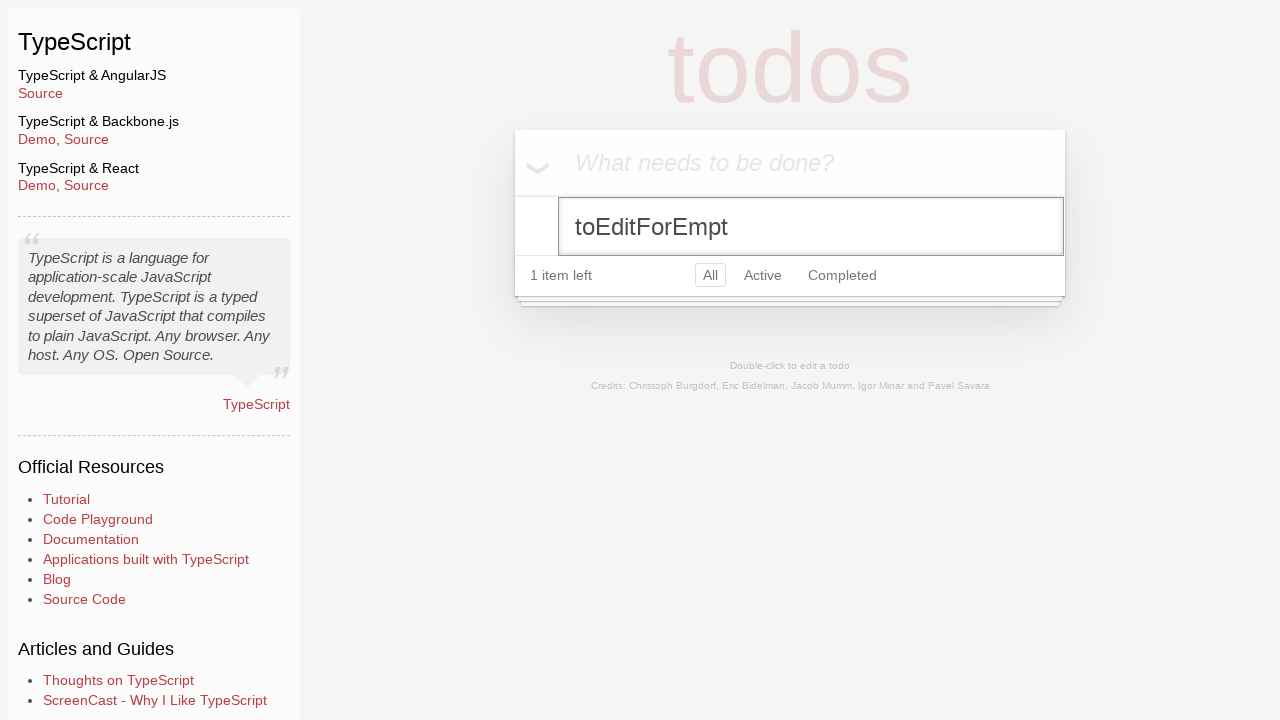

Pressed Backspace to delete a character from todo name
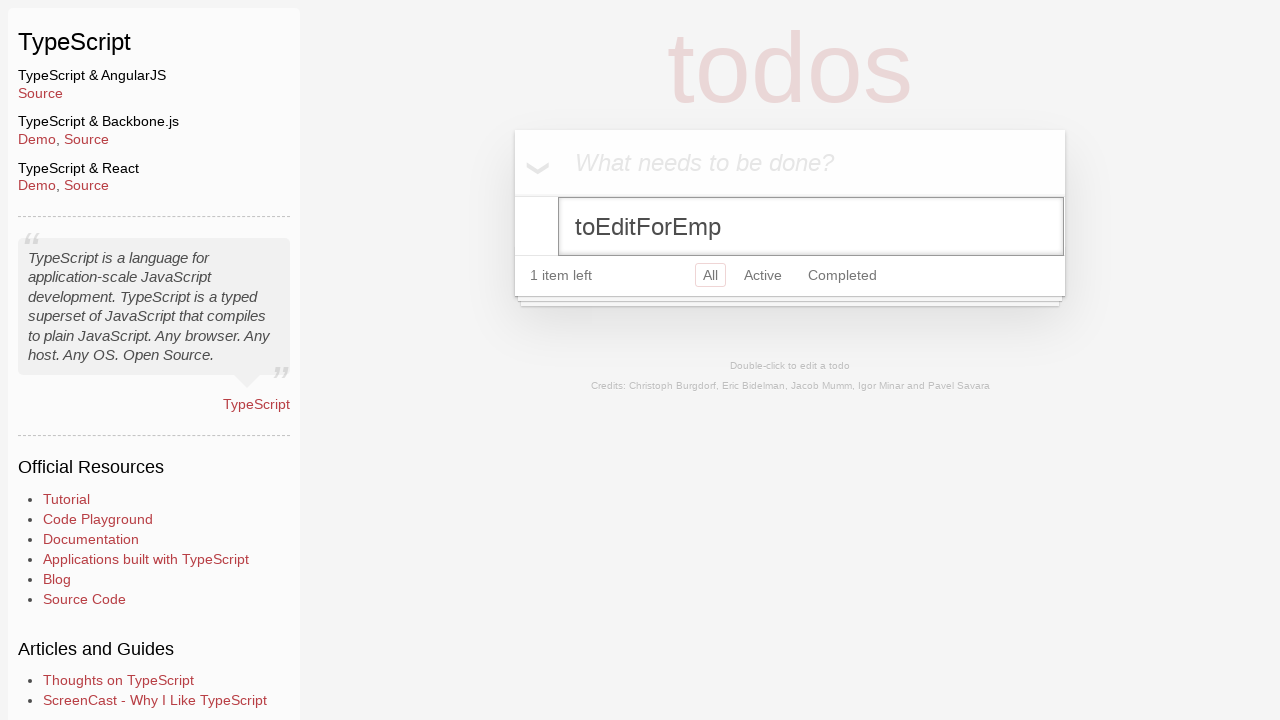

Pressed Backspace to delete a character from todo name
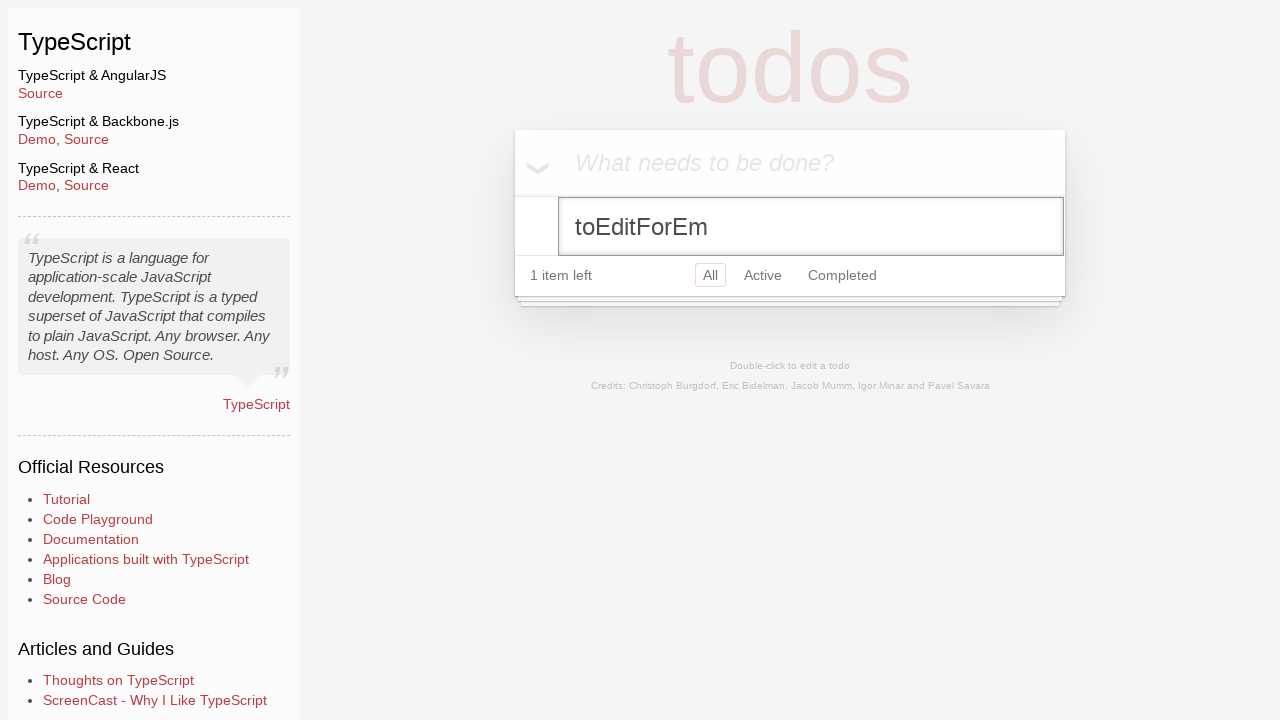

Pressed Backspace to delete a character from todo name
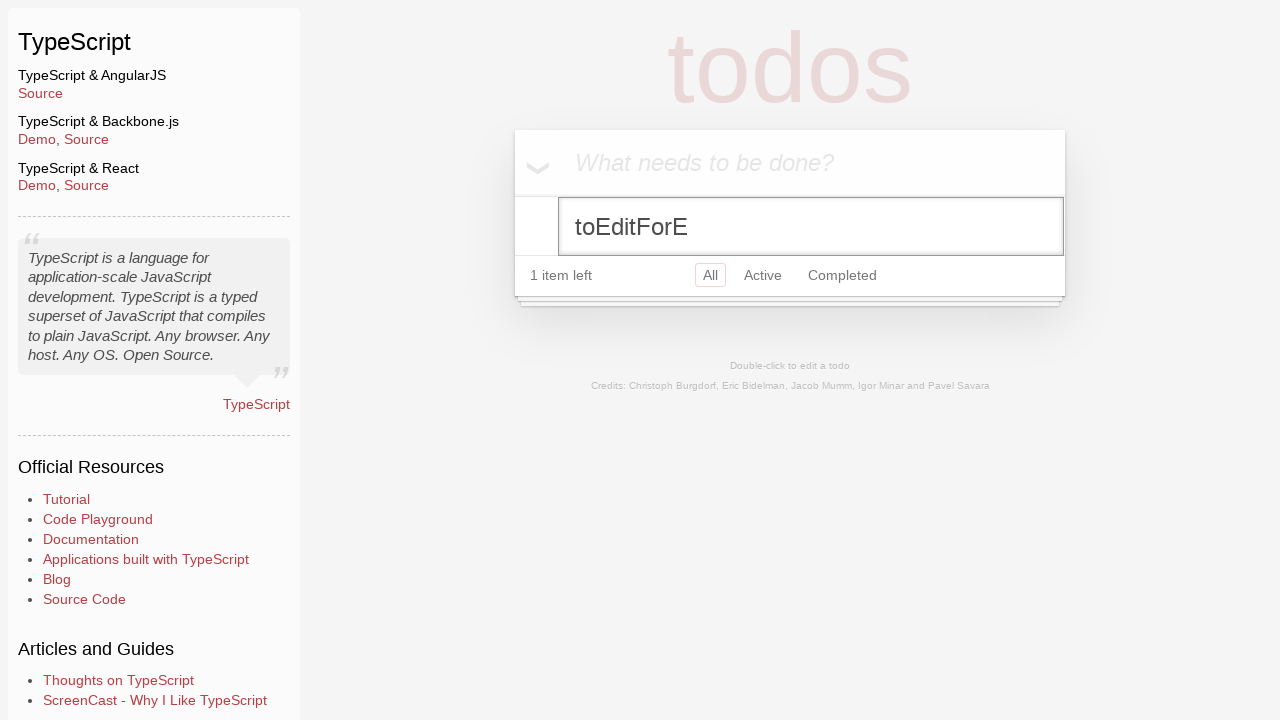

Pressed Backspace to delete a character from todo name
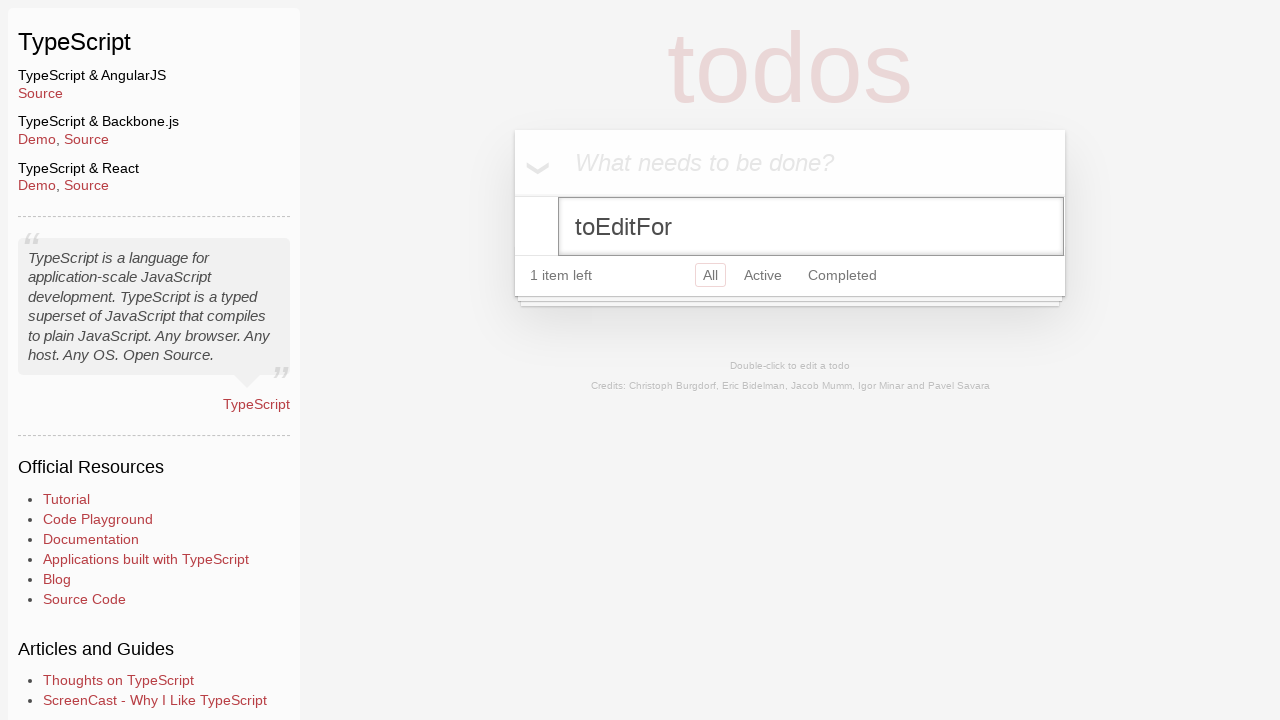

Pressed Backspace to delete a character from todo name
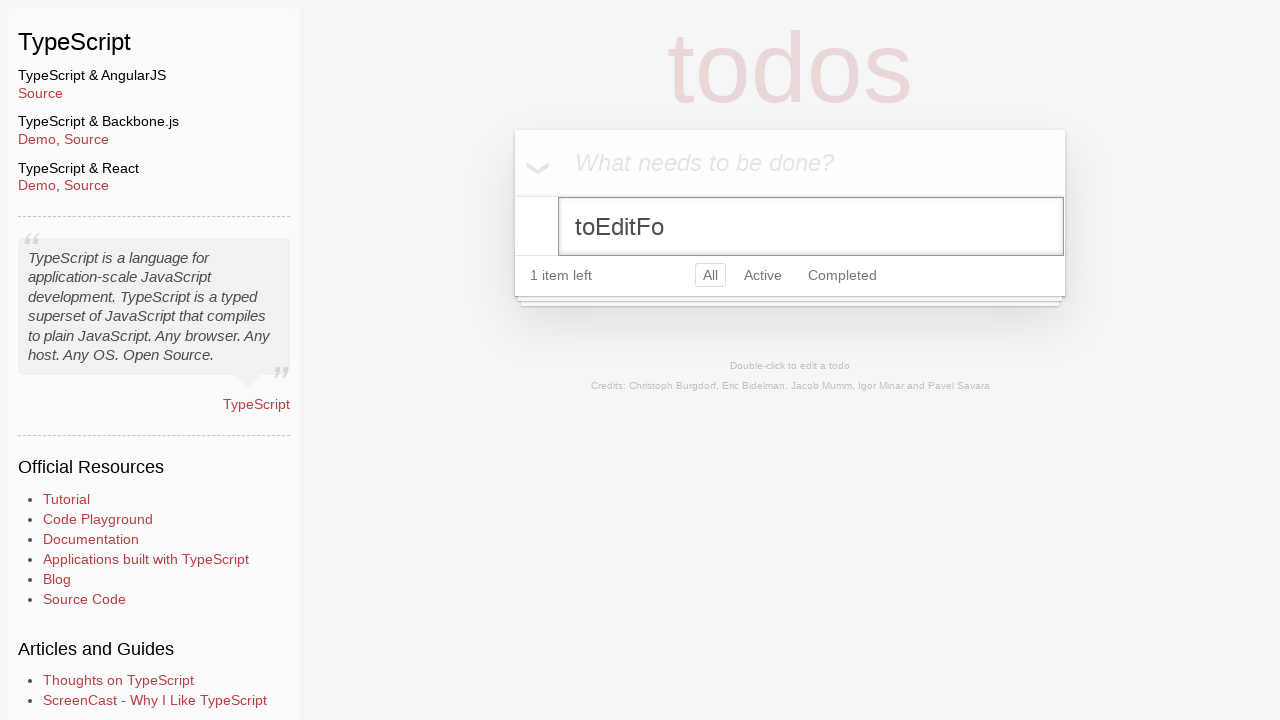

Pressed Backspace to delete a character from todo name
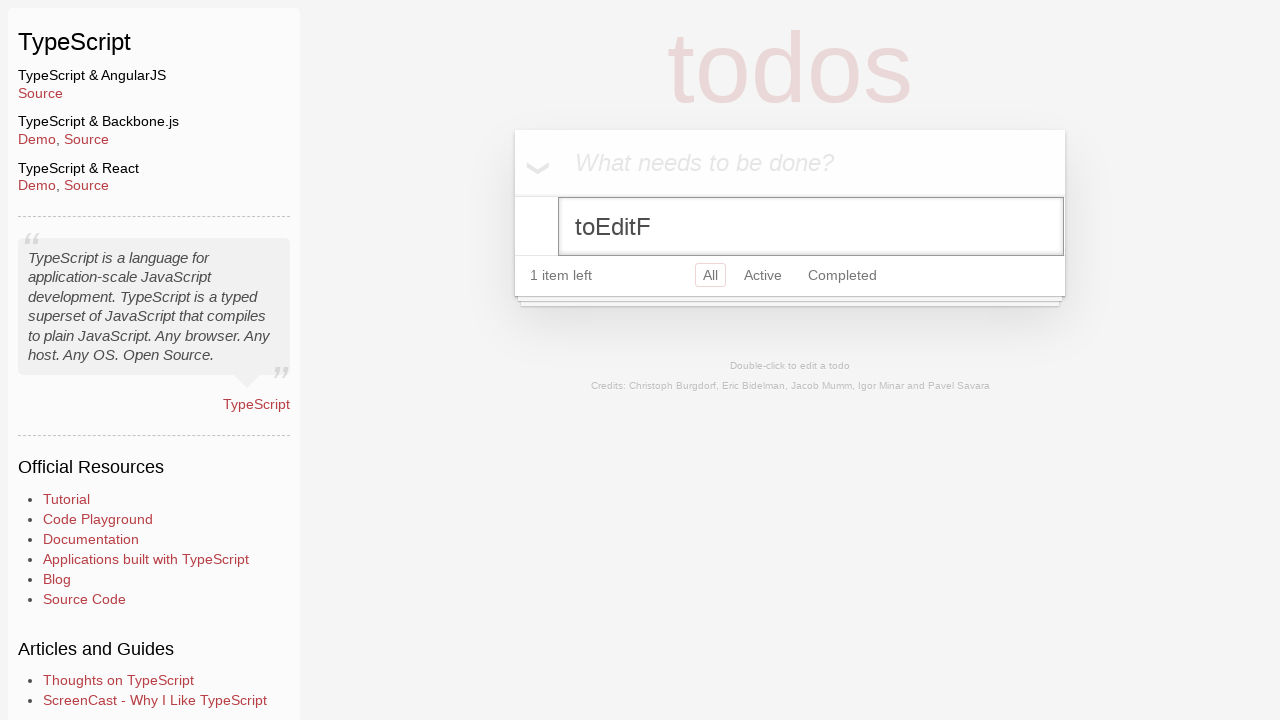

Pressed Backspace to delete a character from todo name
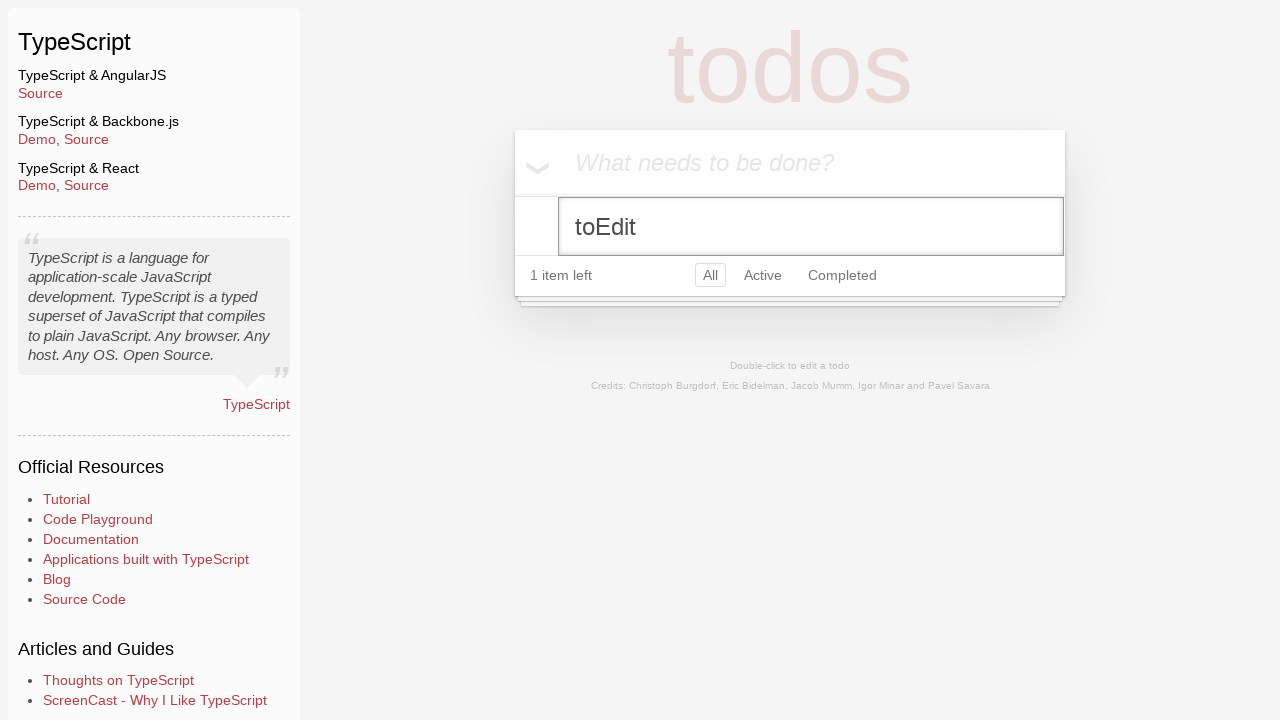

Pressed Backspace to delete a character from todo name
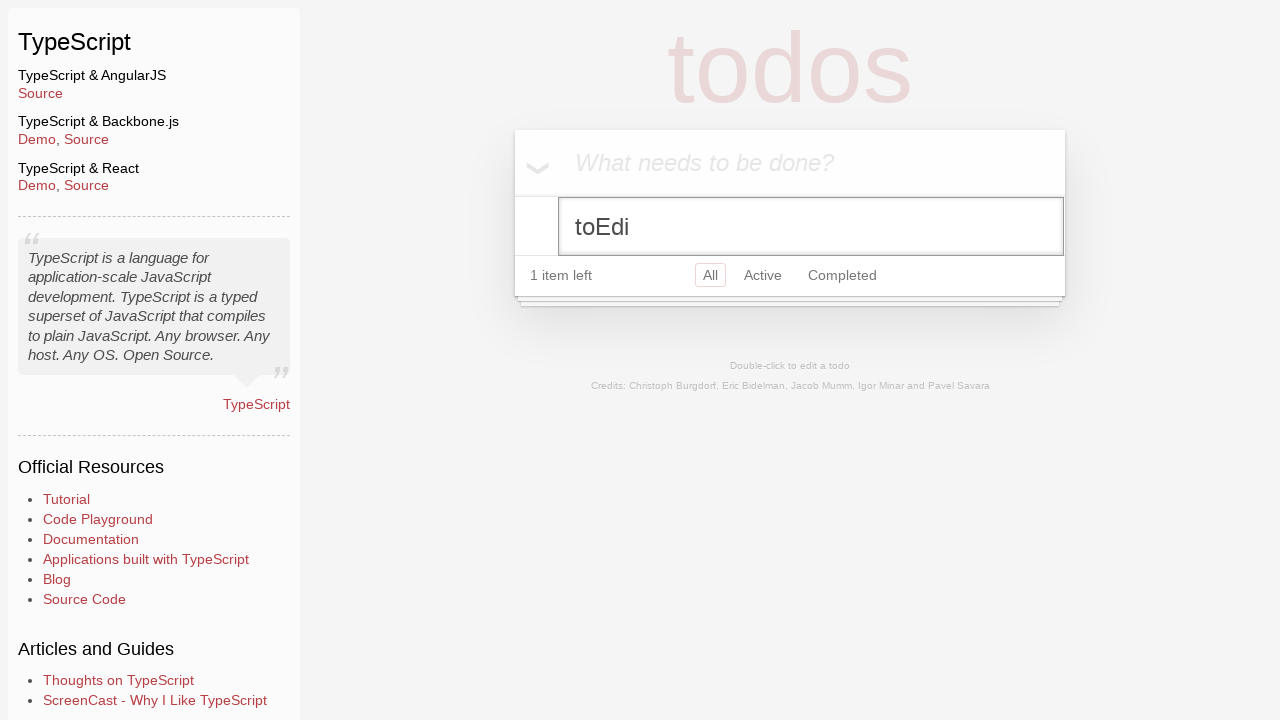

Pressed Backspace to delete a character from todo name
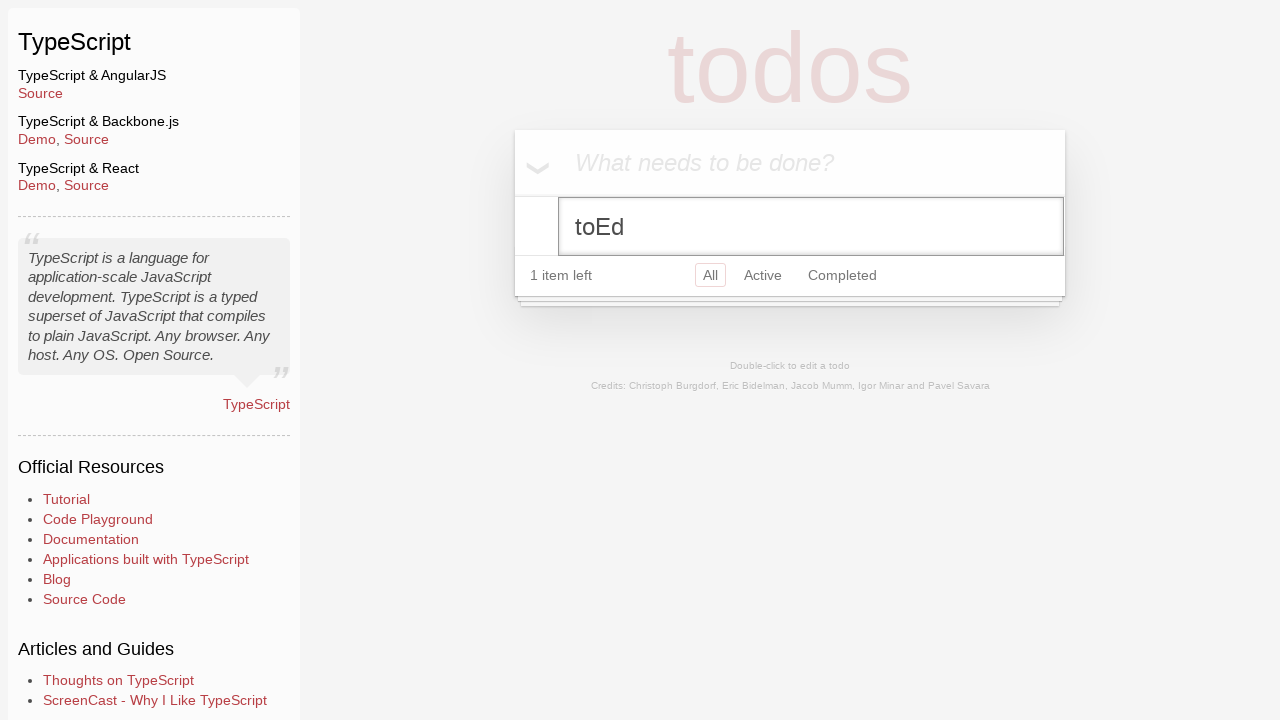

Pressed Backspace to delete a character from todo name
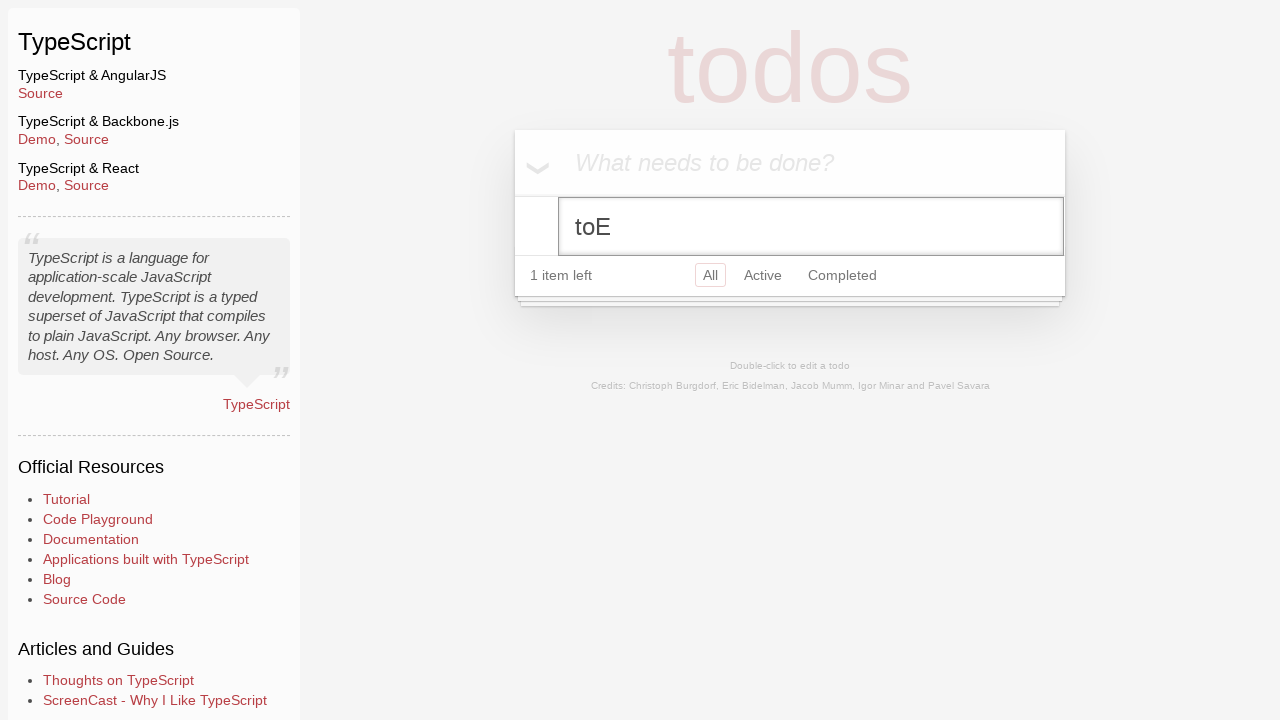

Pressed Backspace to delete a character from todo name
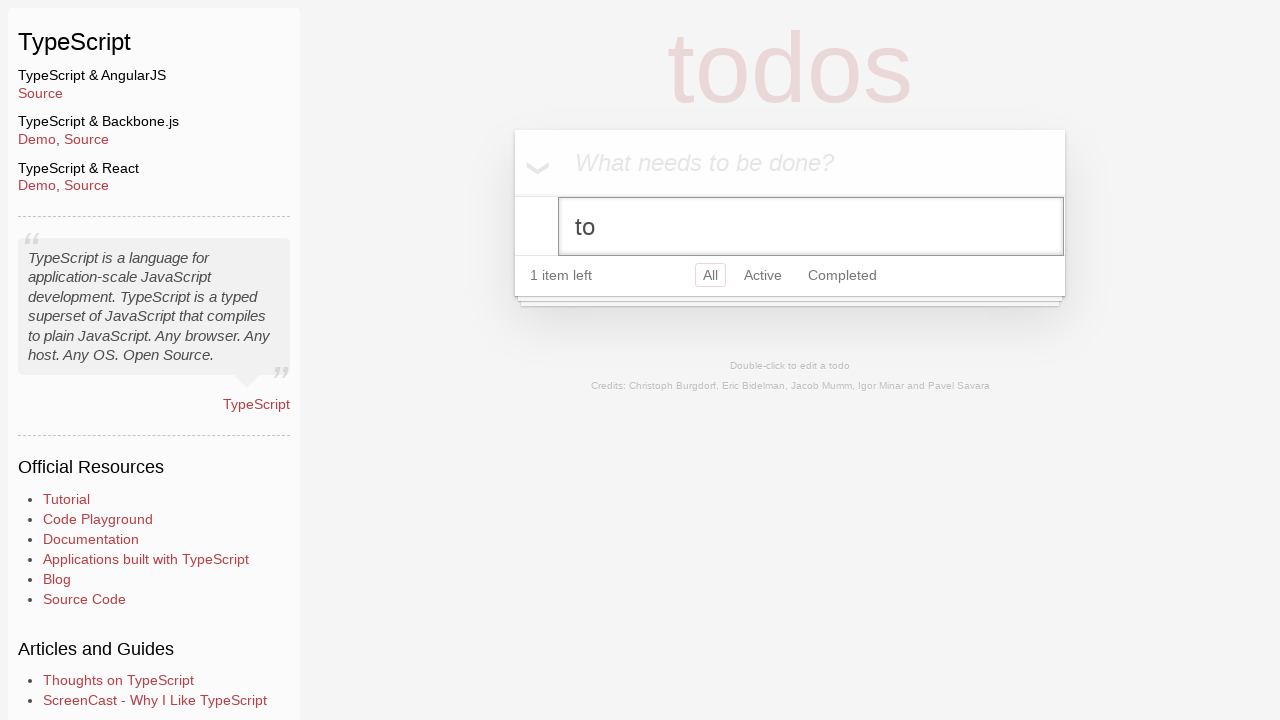

Pressed Backspace to delete a character from todo name
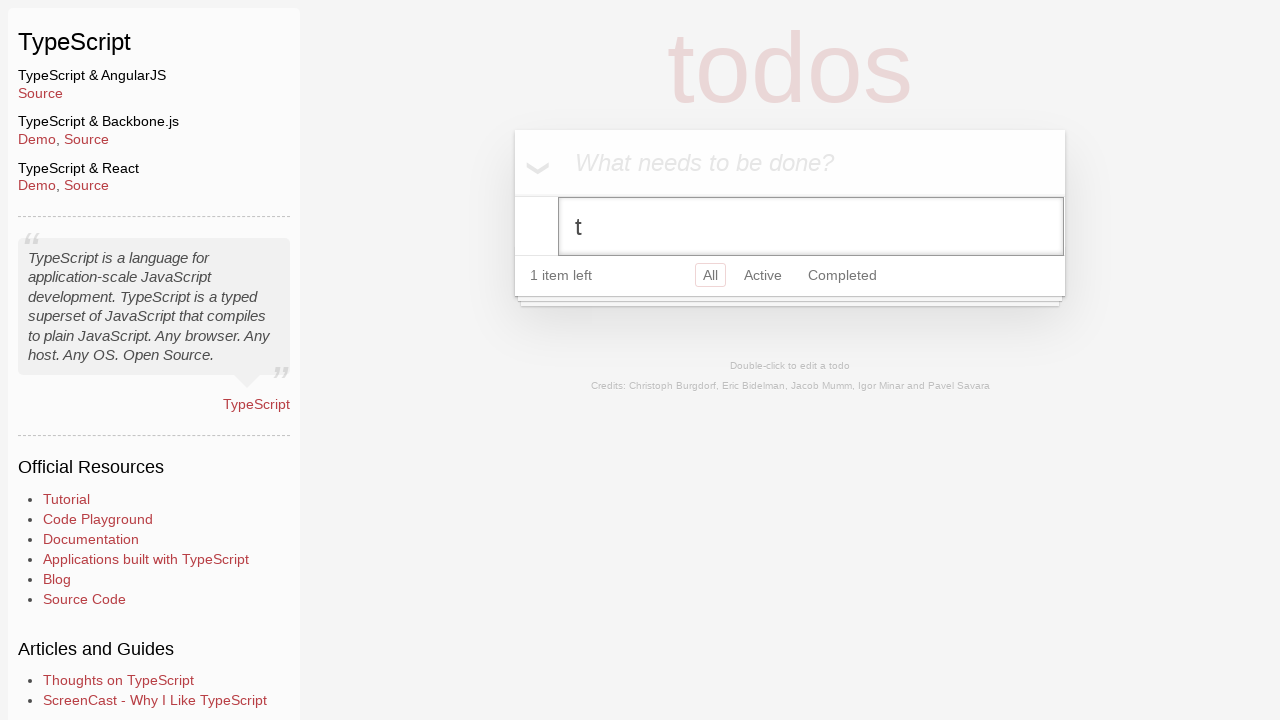

Pressed Backspace to delete a character from todo name
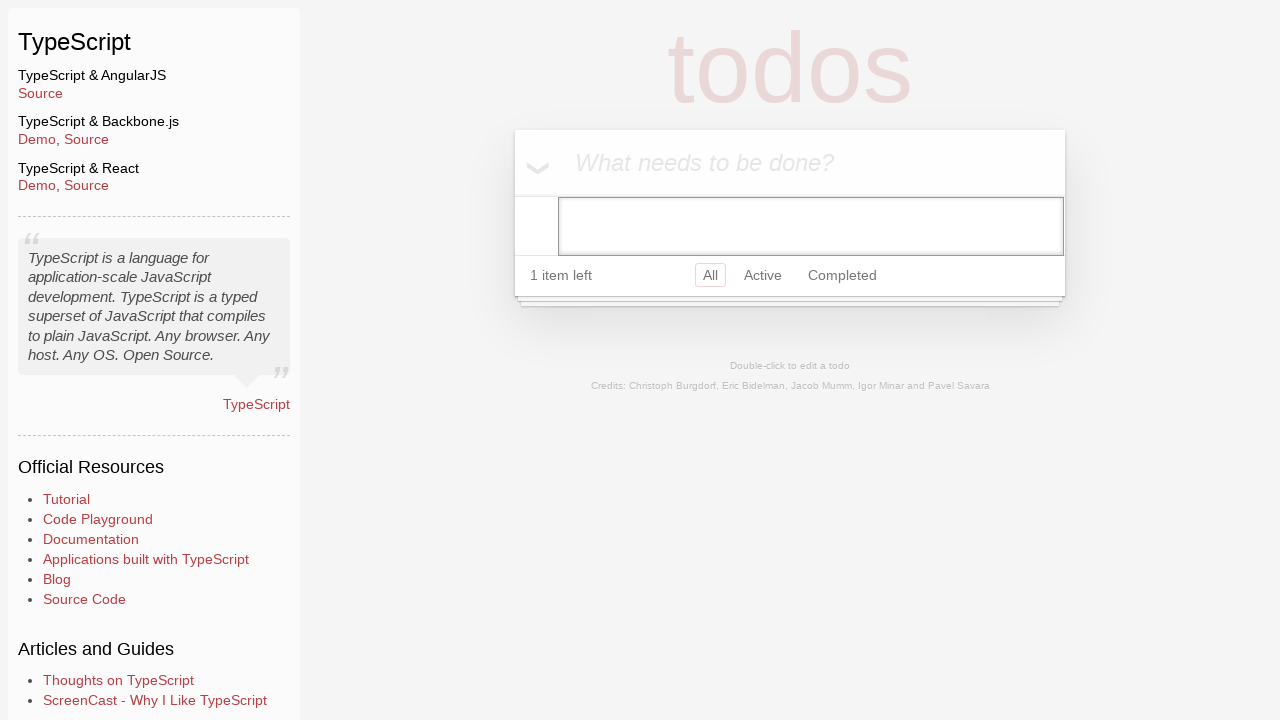

Pressed Enter to confirm edit and delete todo with empty name
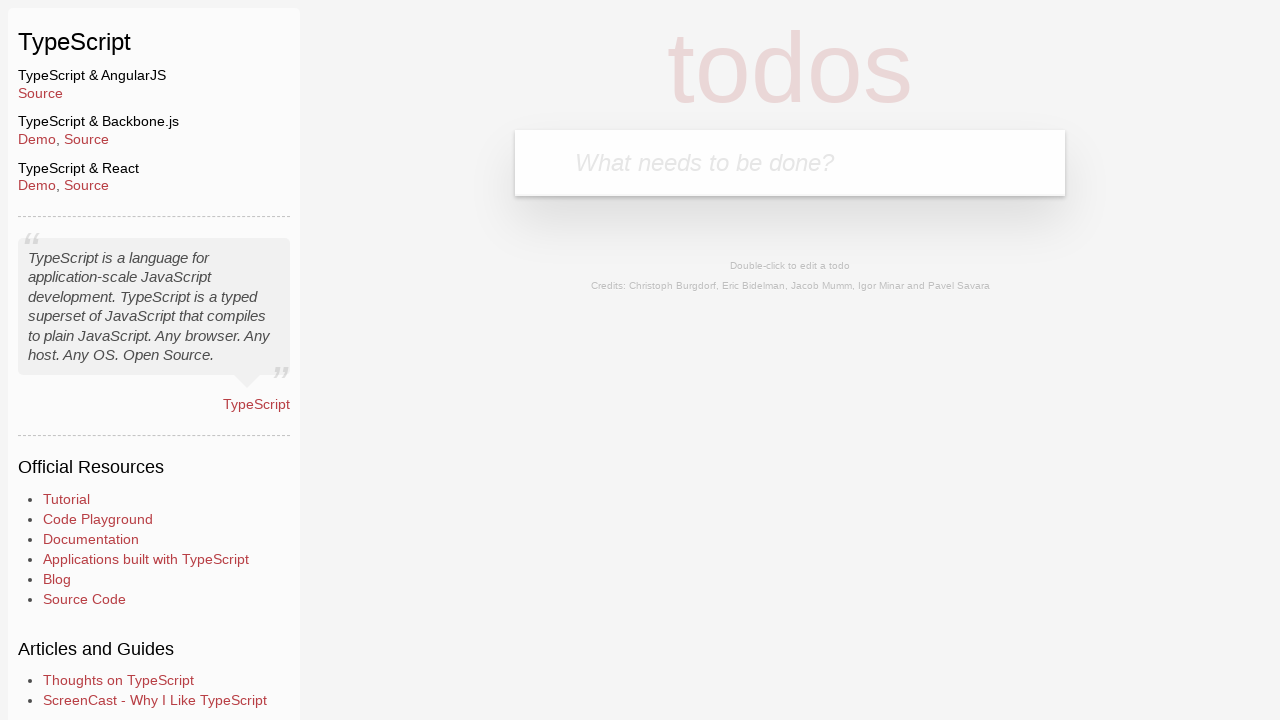

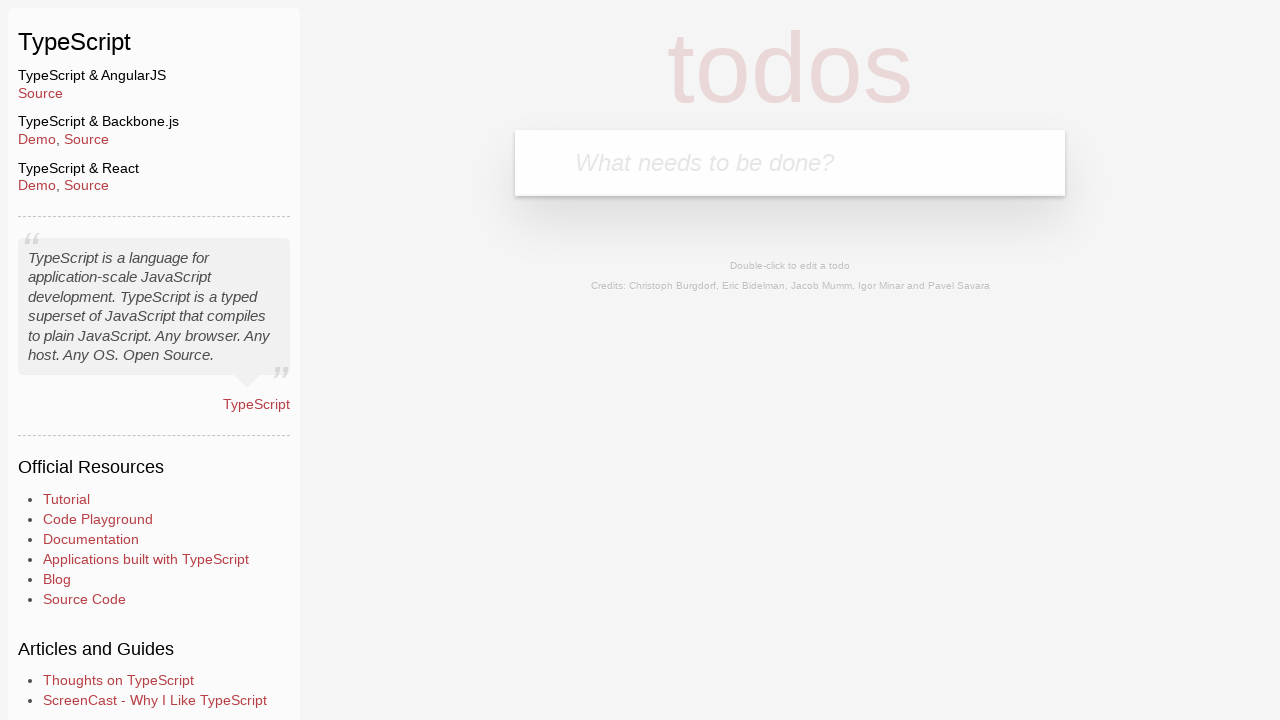